Tests click and hold mouse action on an element and verifies the focused status

Starting URL: https://www.selenium.dev/selenium/web/mouse_interaction.html

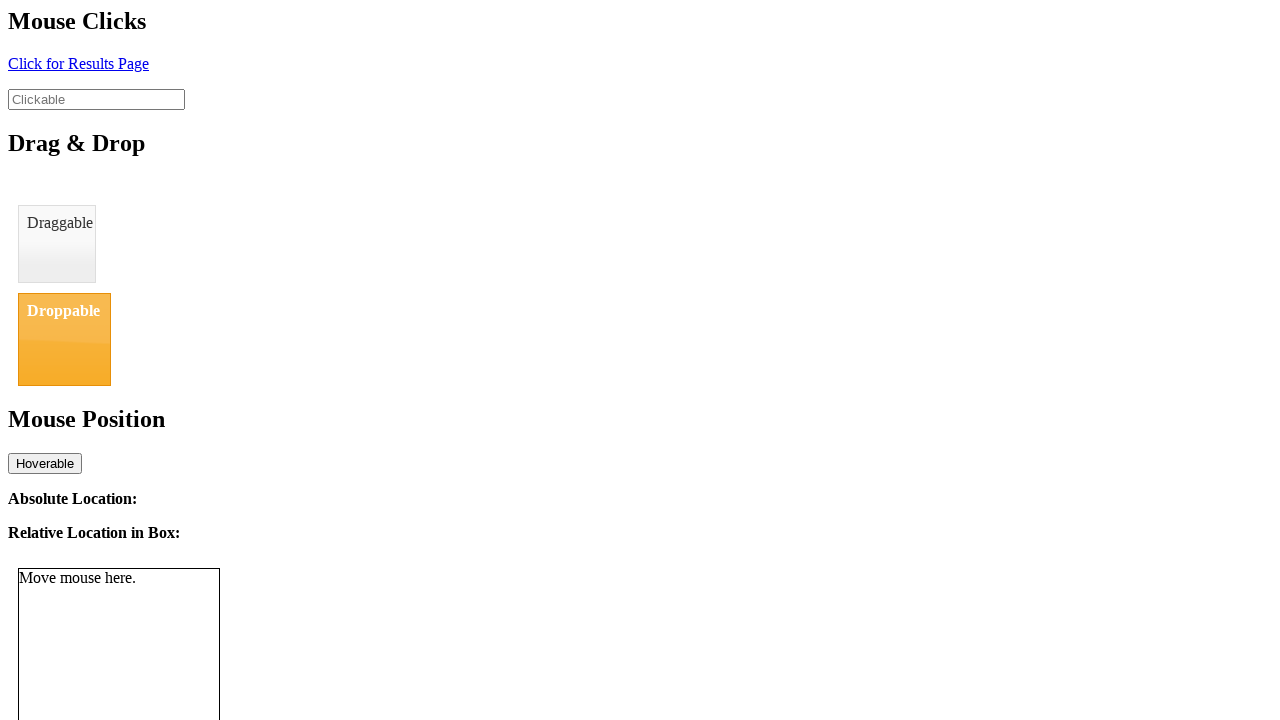

Located clickable element with id 'clickable'
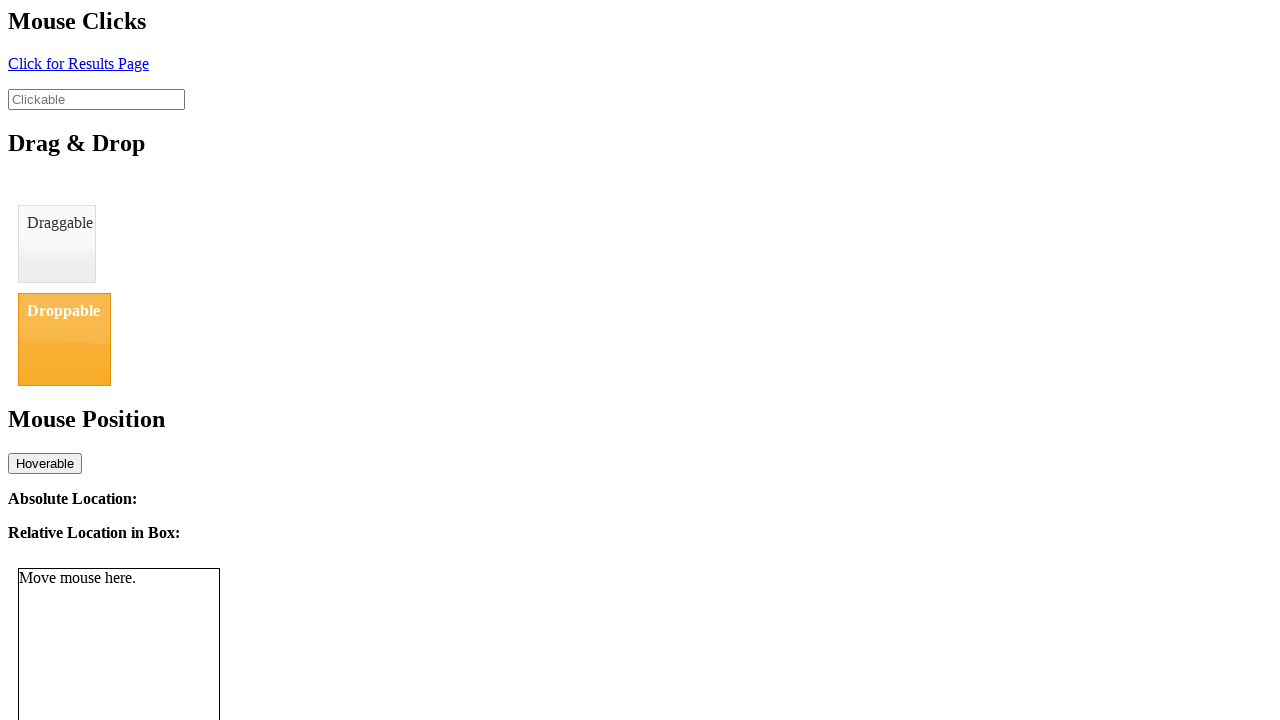

Hovered over clickable element at (96, 99) on #clickable
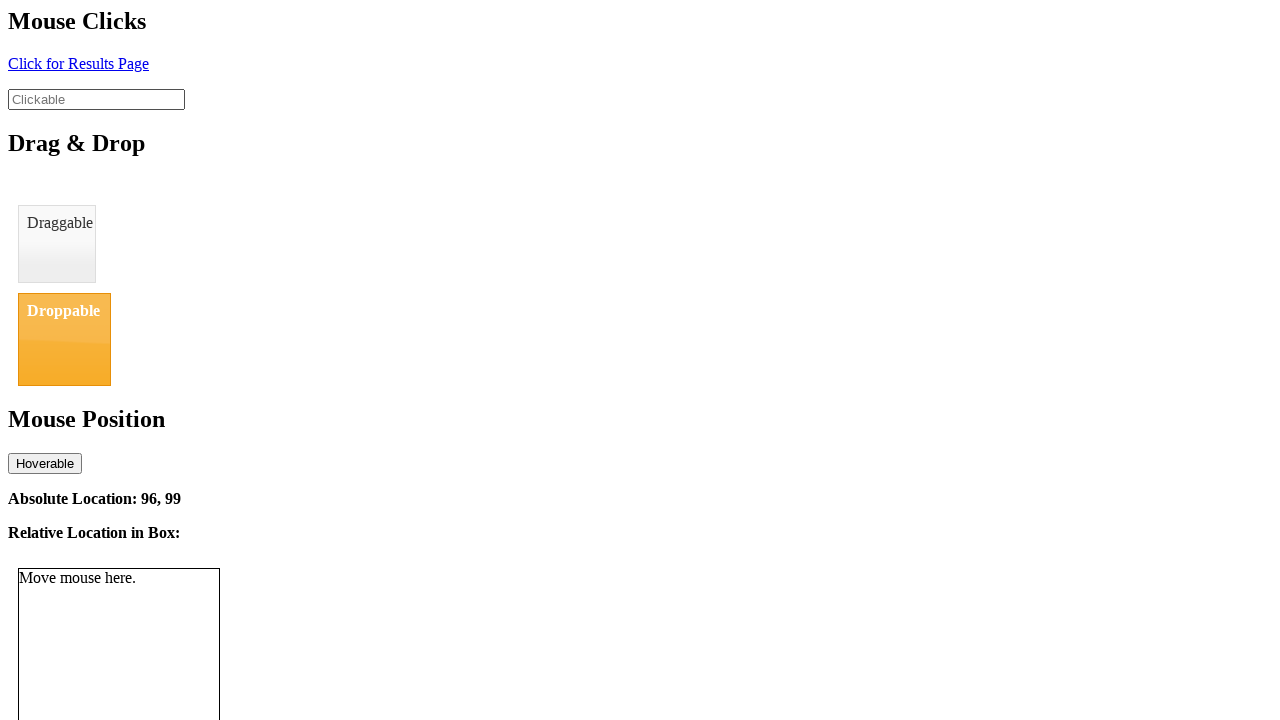

Pressed mouse button down on element at (96, 99)
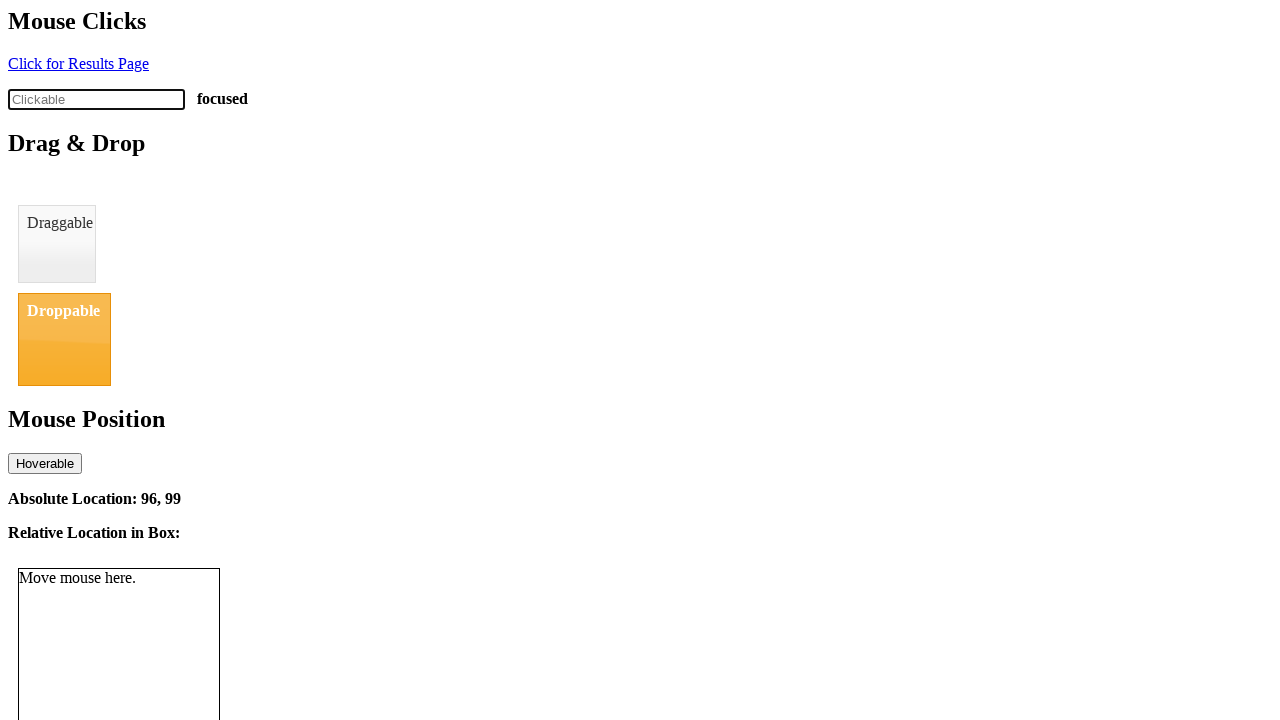

Verified element is focused by waiting for status text
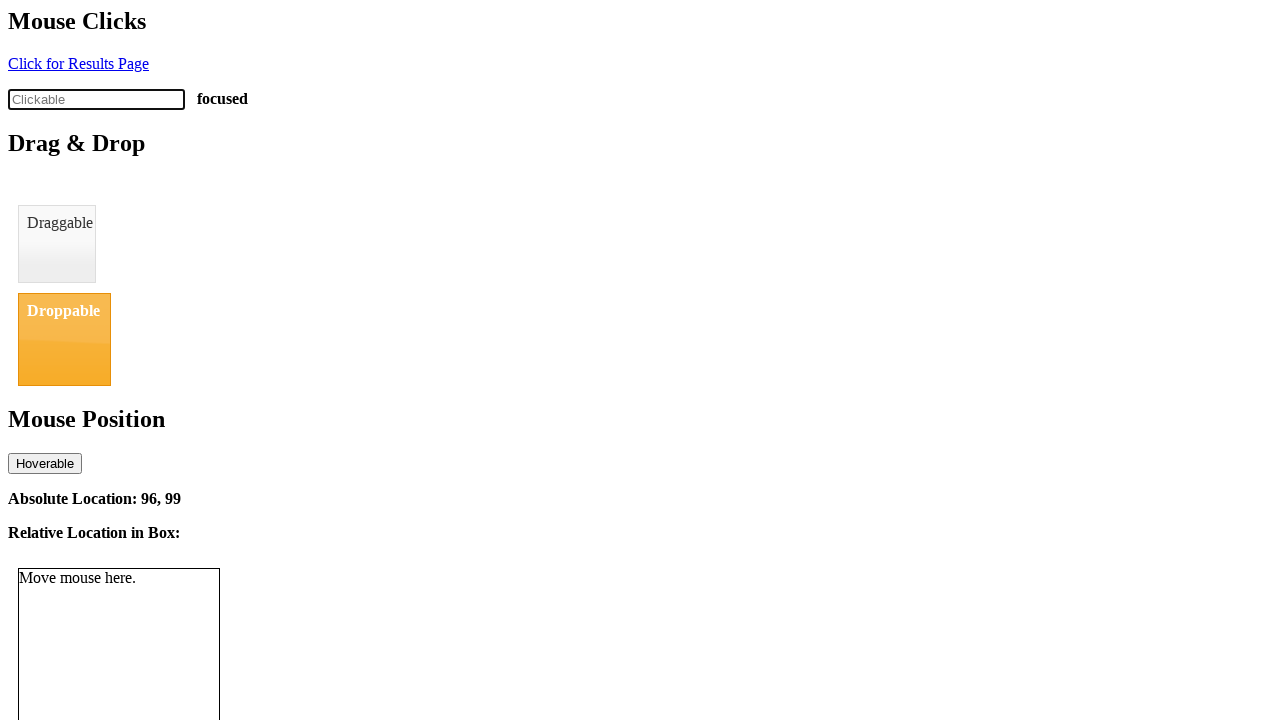

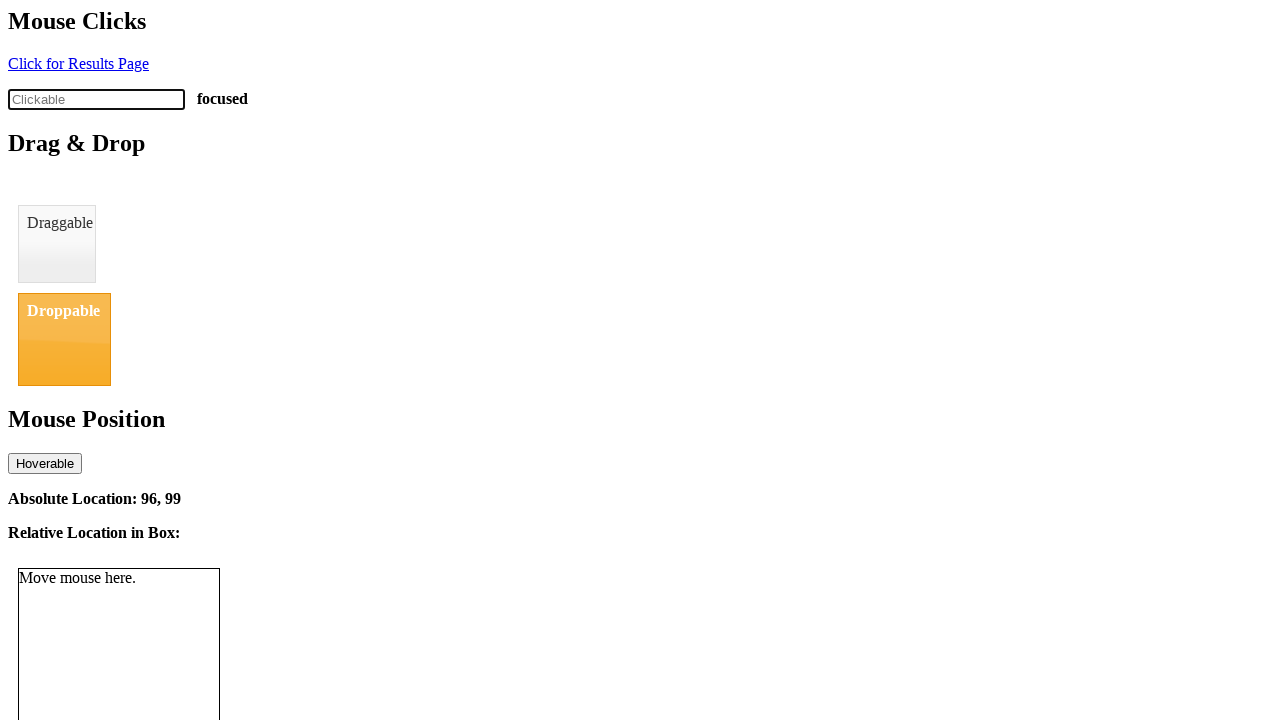